Tests that clicking the "VÅRA TJÄNSTER" (Our Services) link navigates to a page with the expected heading matching the link text

Starting URL: https://www.axesslogistics.se/

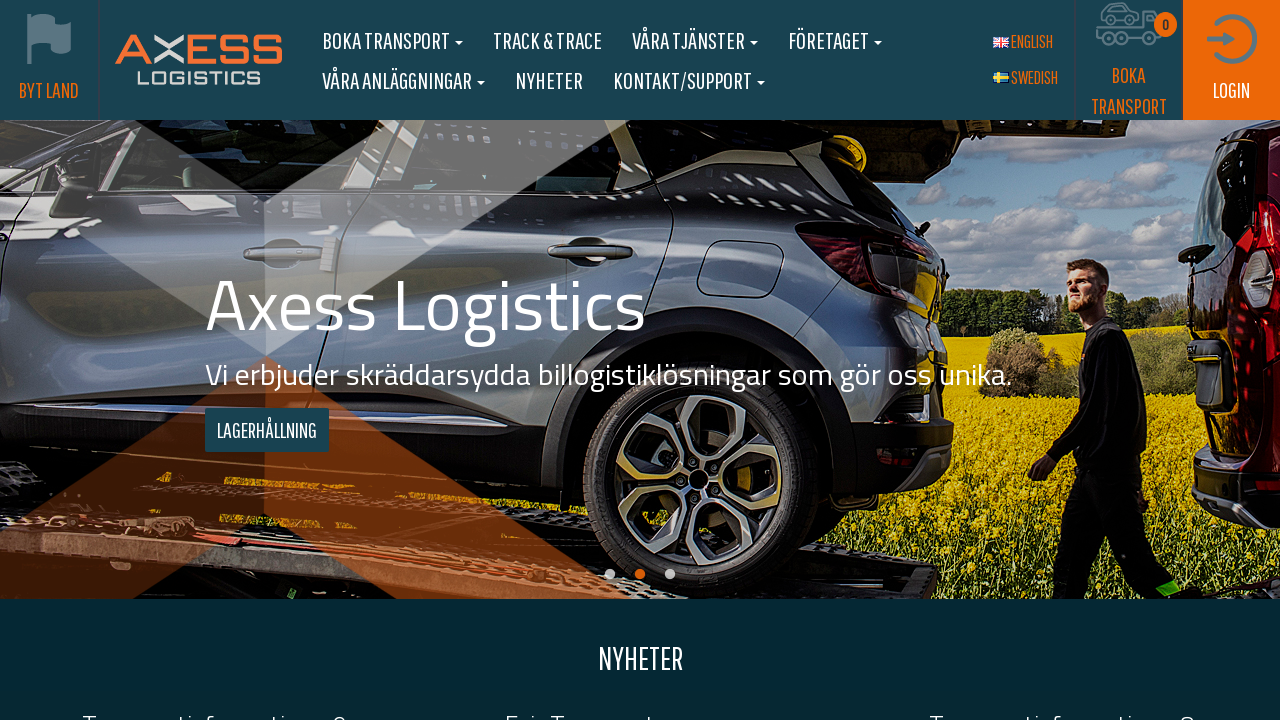

Clicked the 'Våra tjänster' (Our Services) link at (694, 40) on xpath=//a[@role='button'][normalize-space()='Våra tjänster']
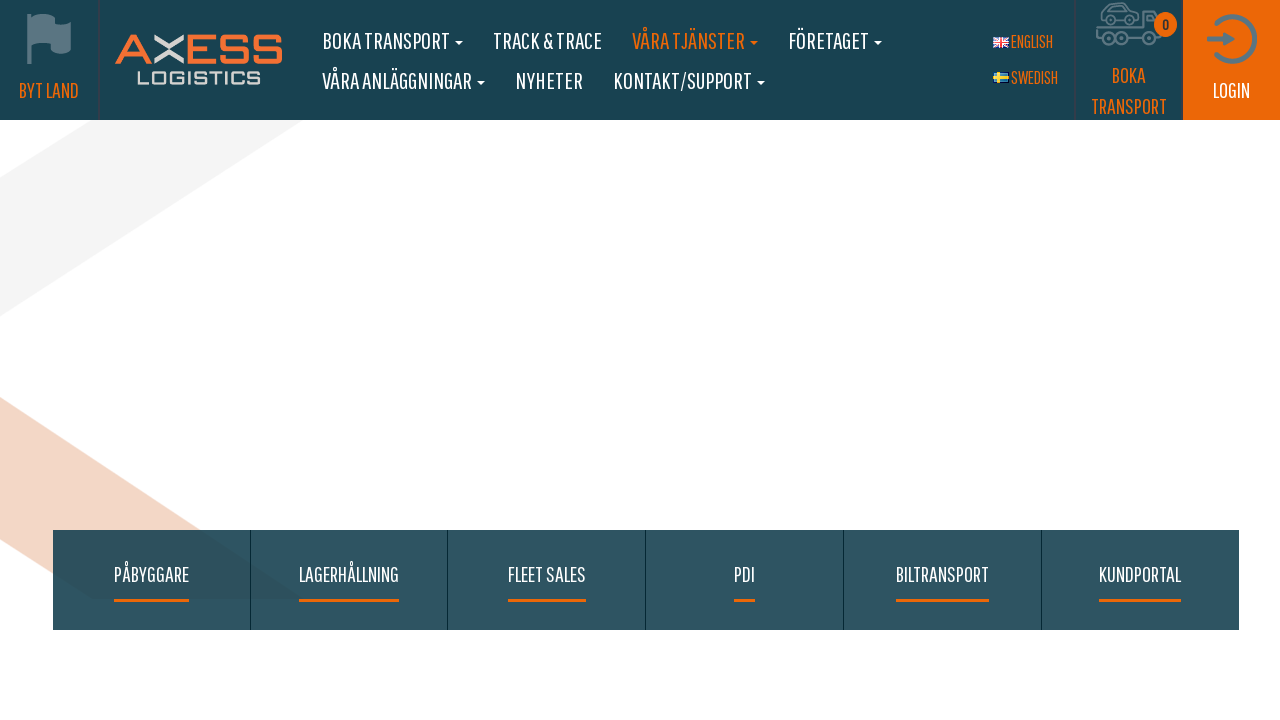

Target section loaded and verified
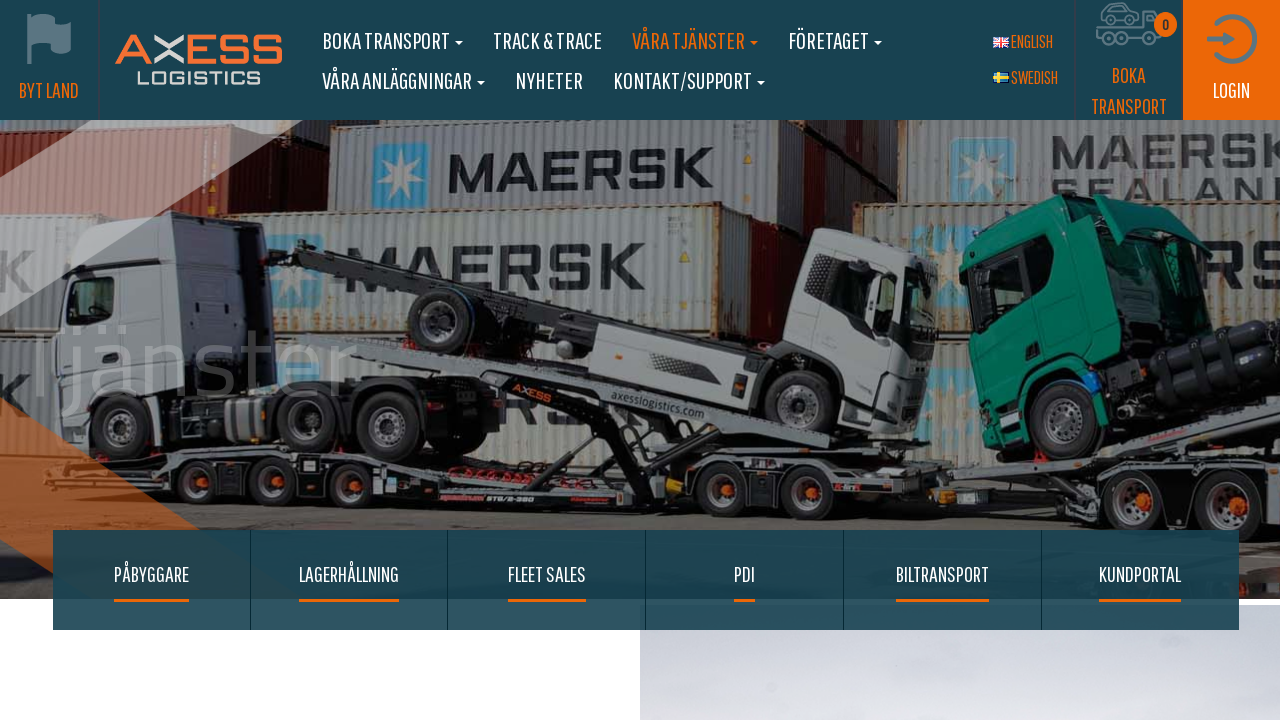

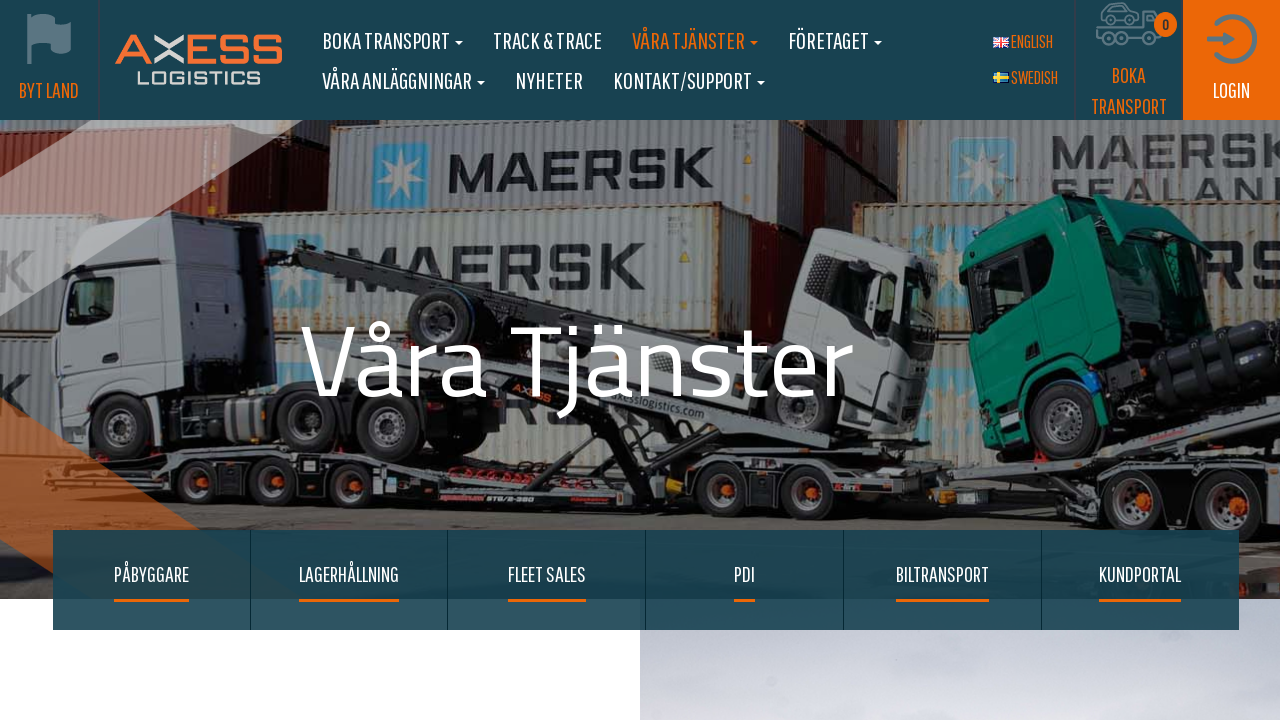